Tests hover functionality by hovering over three different avatar figures and verifying that the correct captions appear for each user

Starting URL: https://the-internet.herokuapp.com/hovers

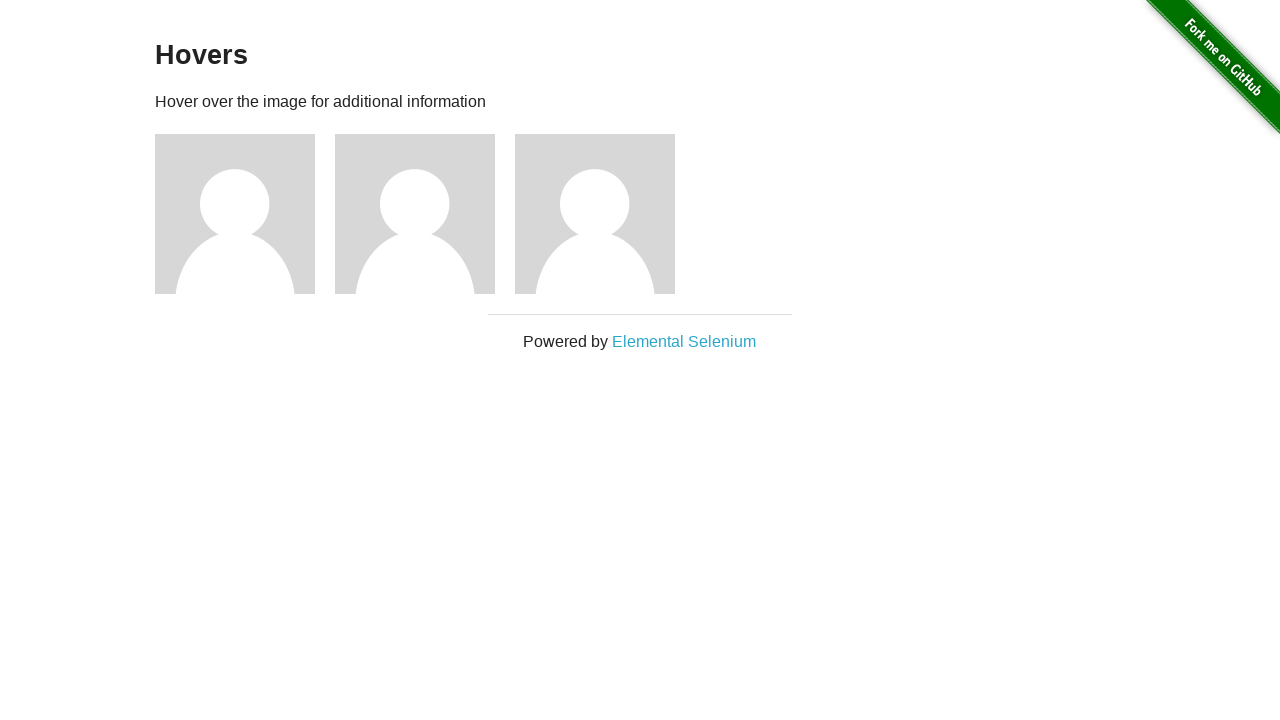

Hovered over first avatar figure at (245, 214) on .figure >> nth=0
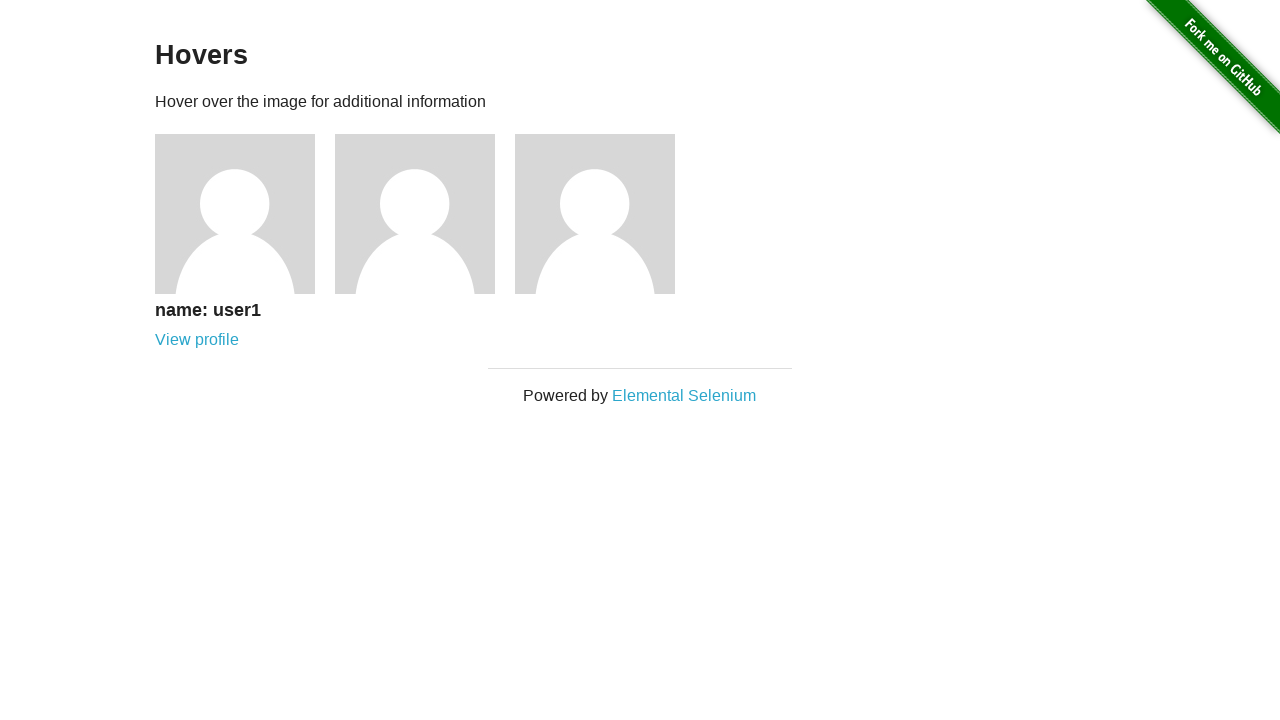

Located caption element for first avatar
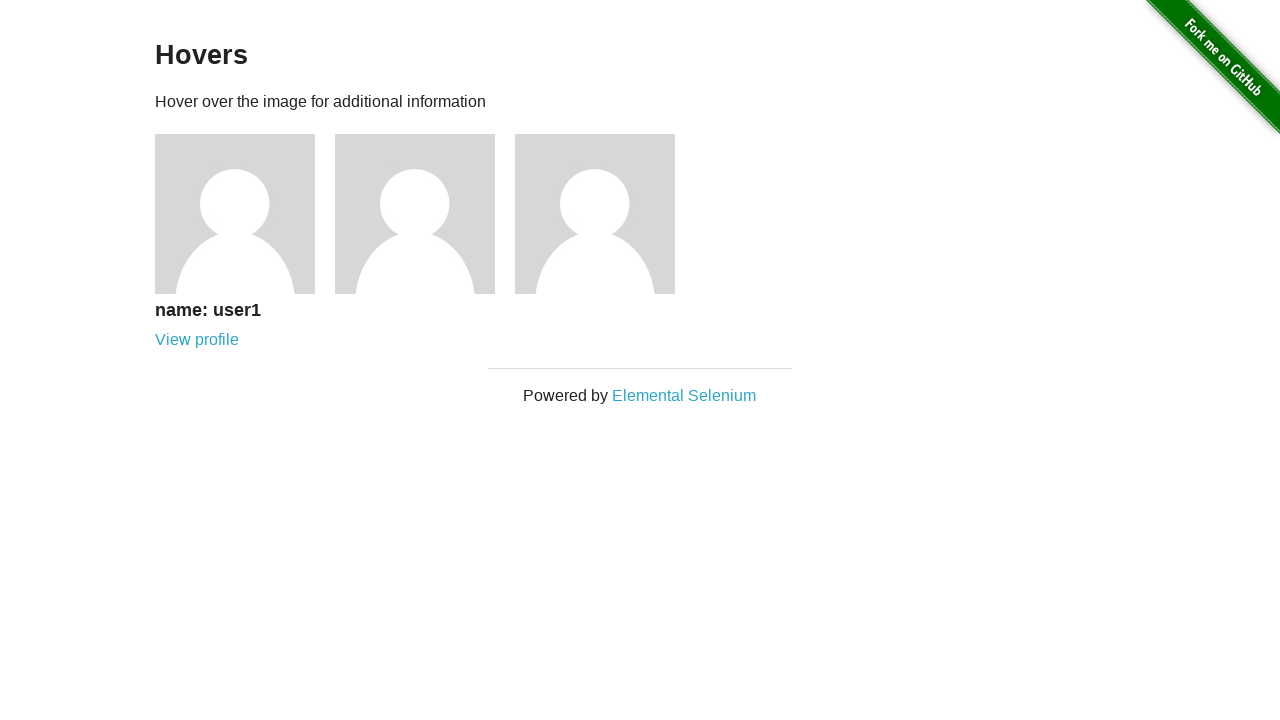

Verified first avatar caption displays 'name: user1'
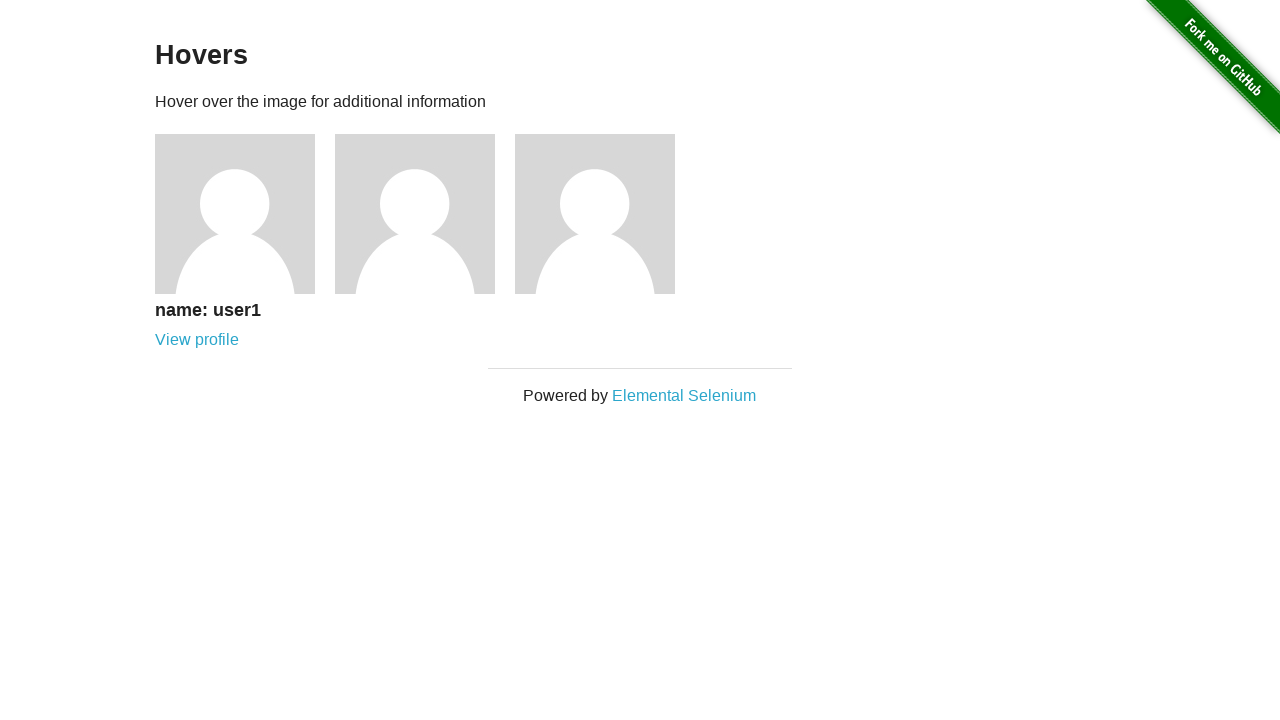

Hovered over second avatar figure at (425, 214) on .figure >> nth=1
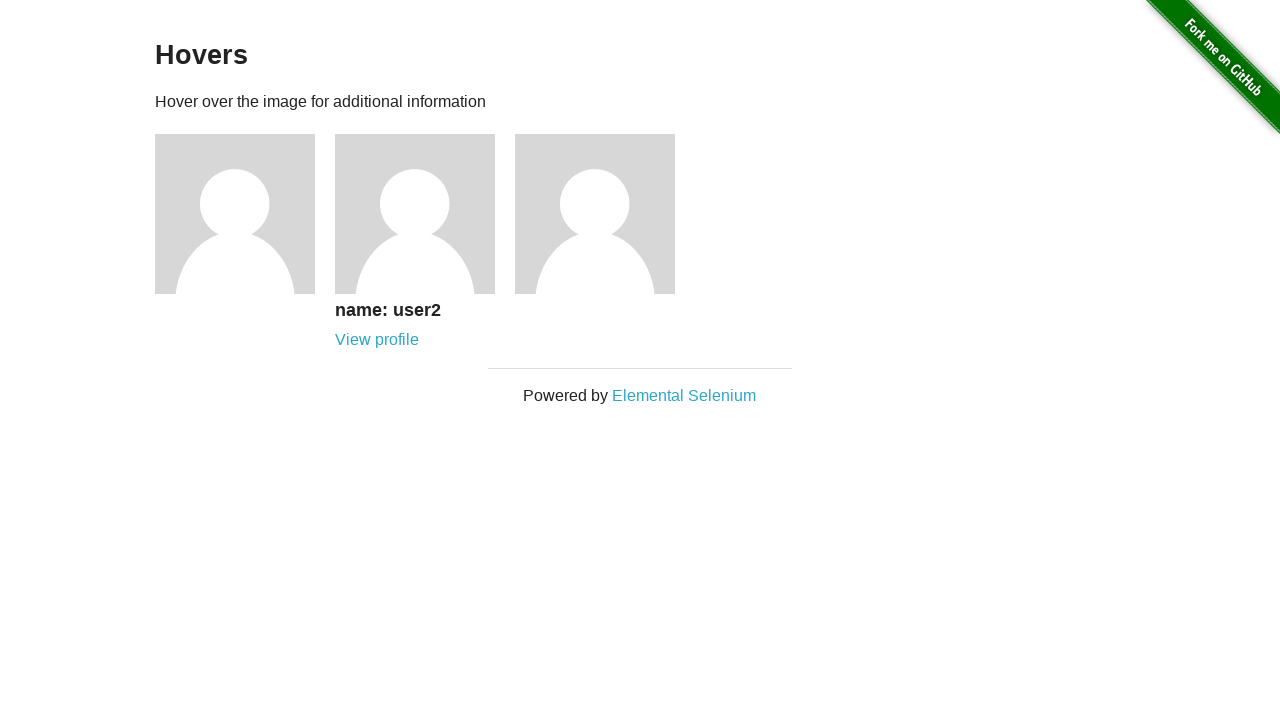

Located caption element for second avatar
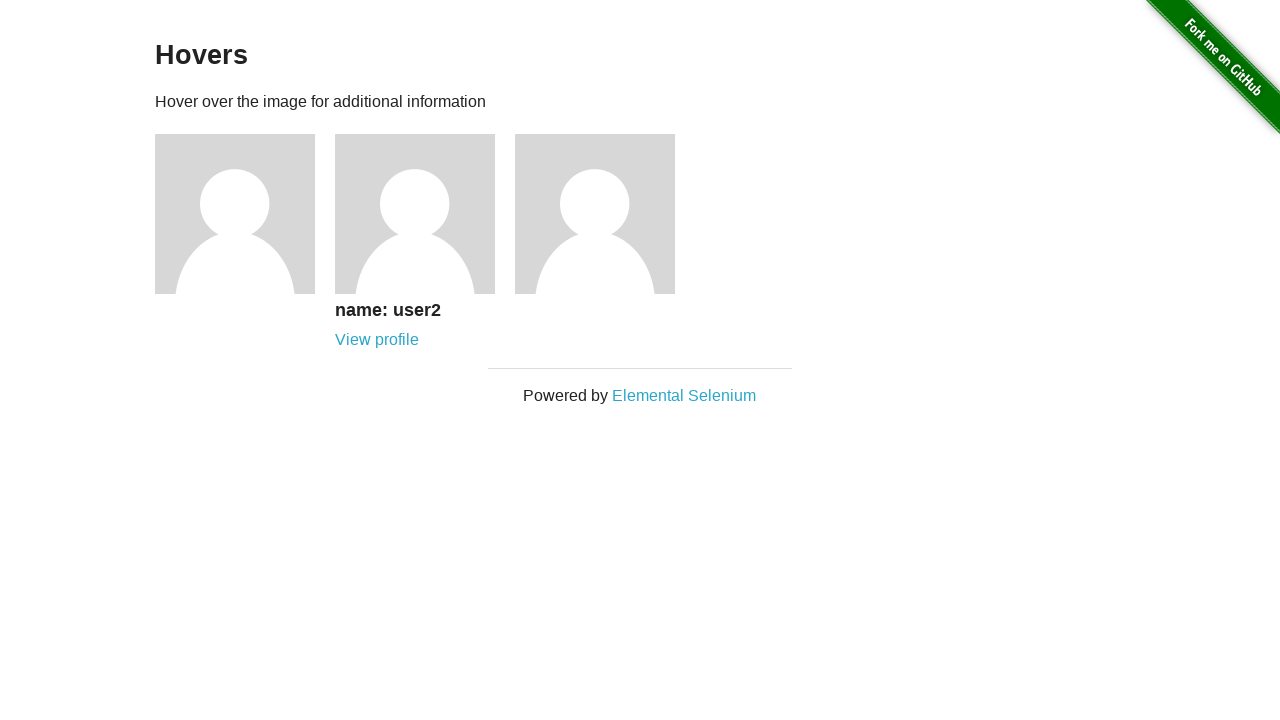

Verified second avatar caption displays 'name: user2'
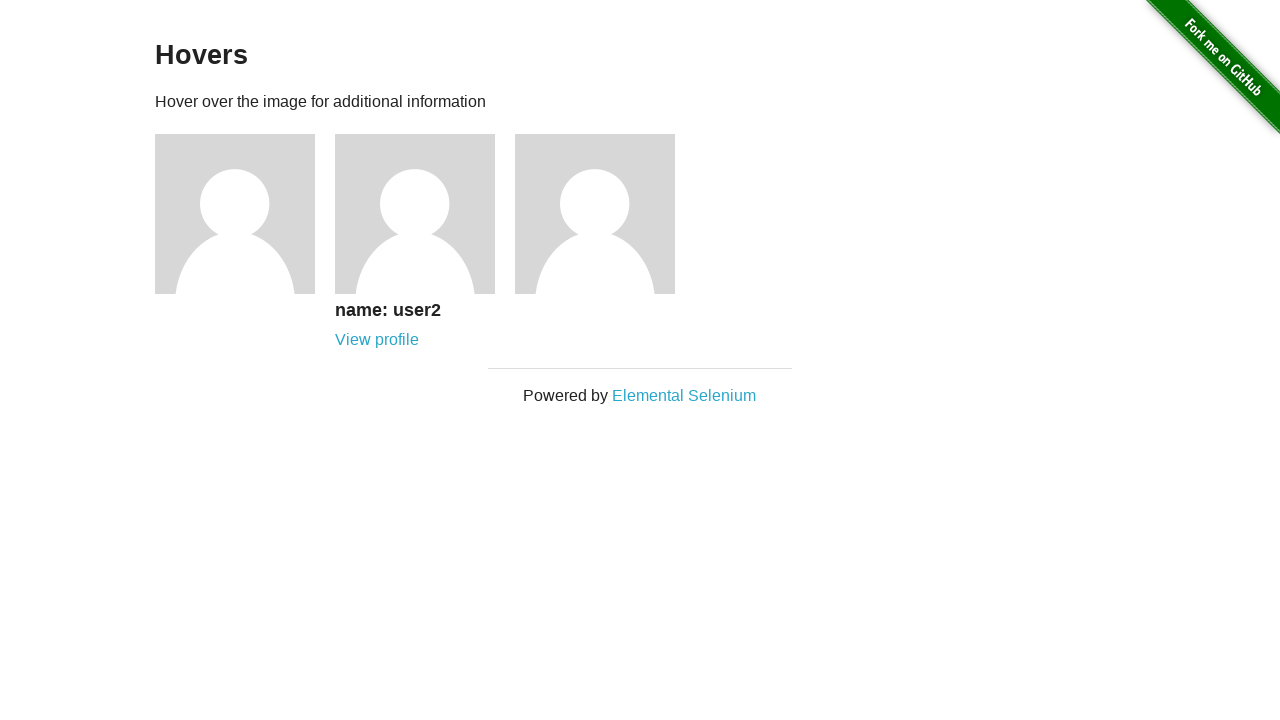

Hovered over third avatar figure at (605, 214) on .figure >> nth=2
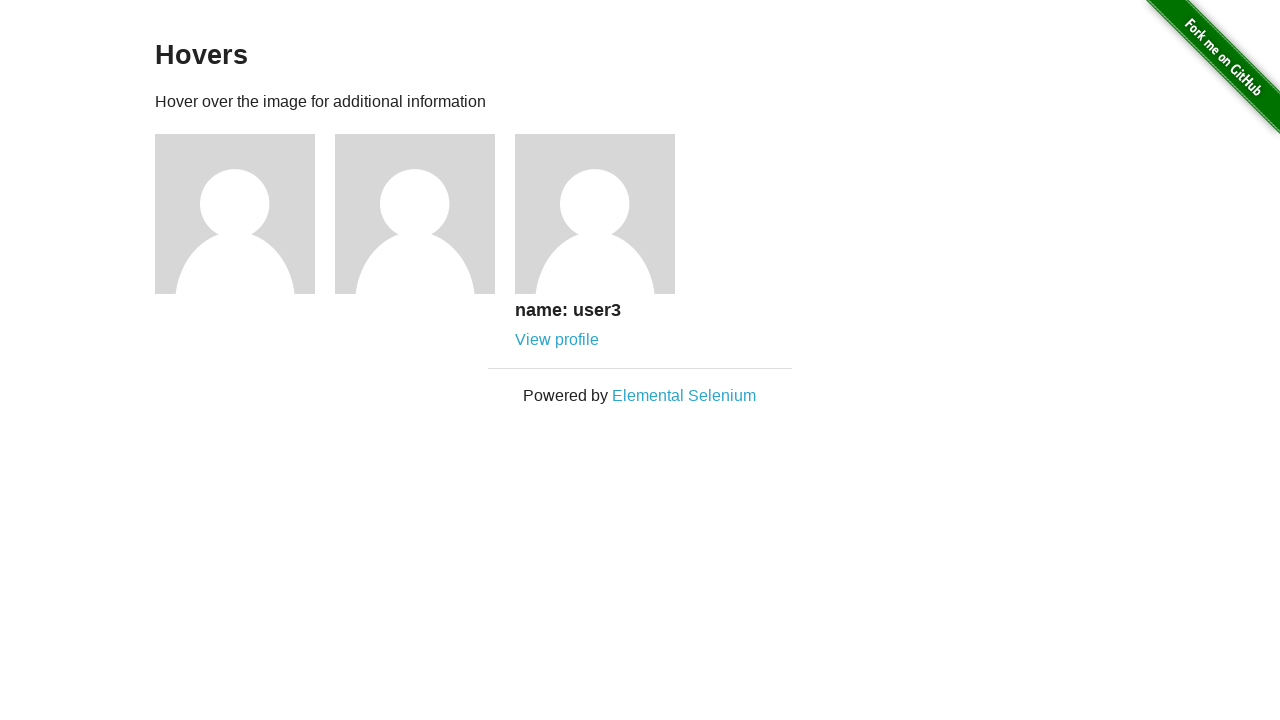

Located caption element for third avatar
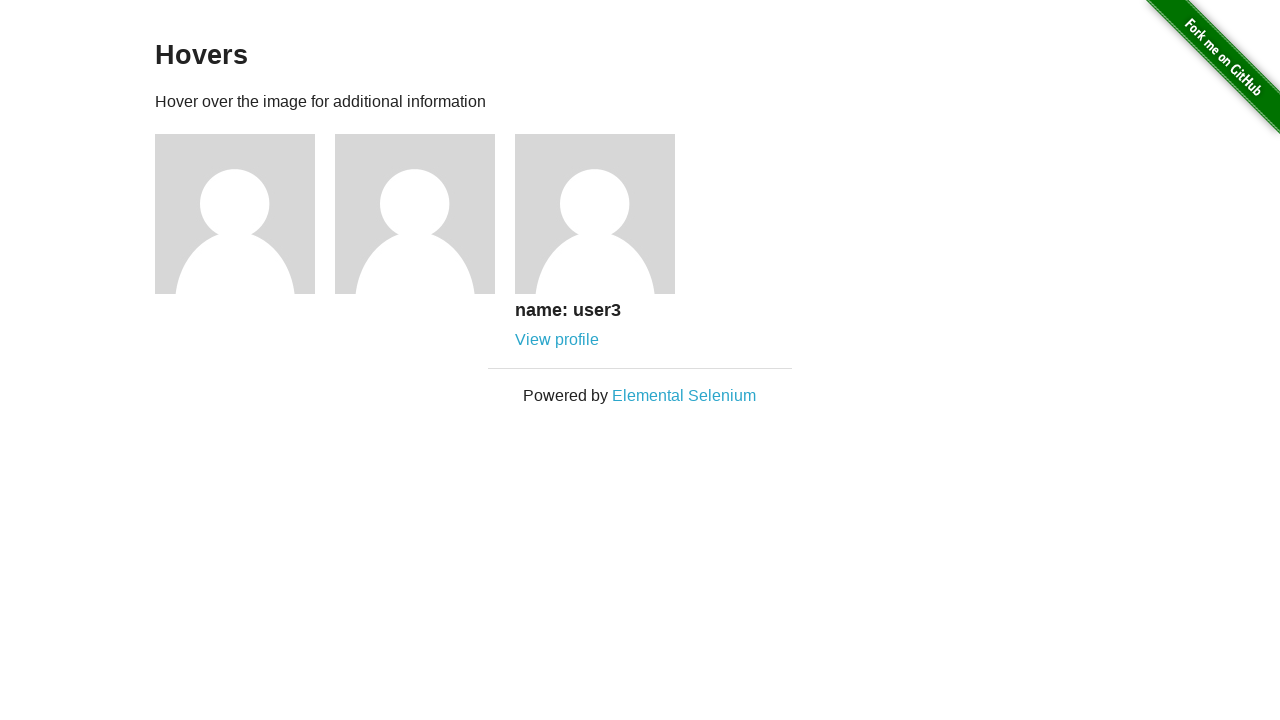

Verified third avatar caption displays 'name: user3'
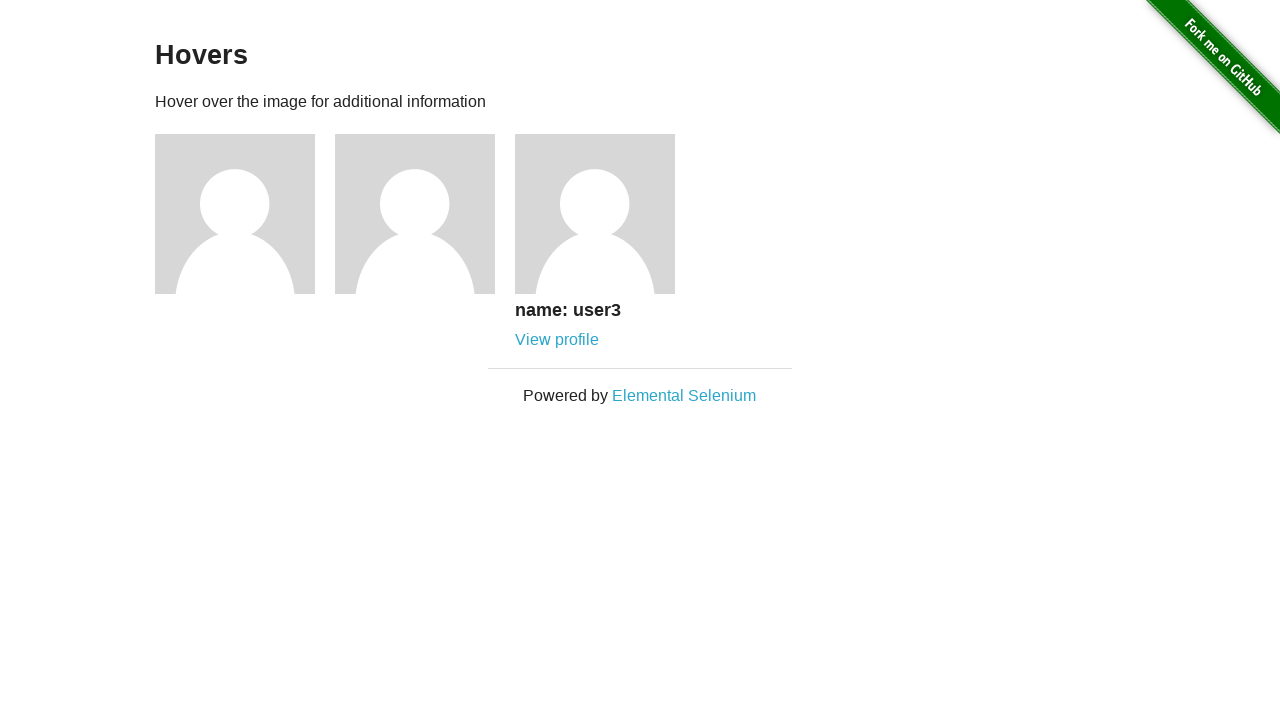

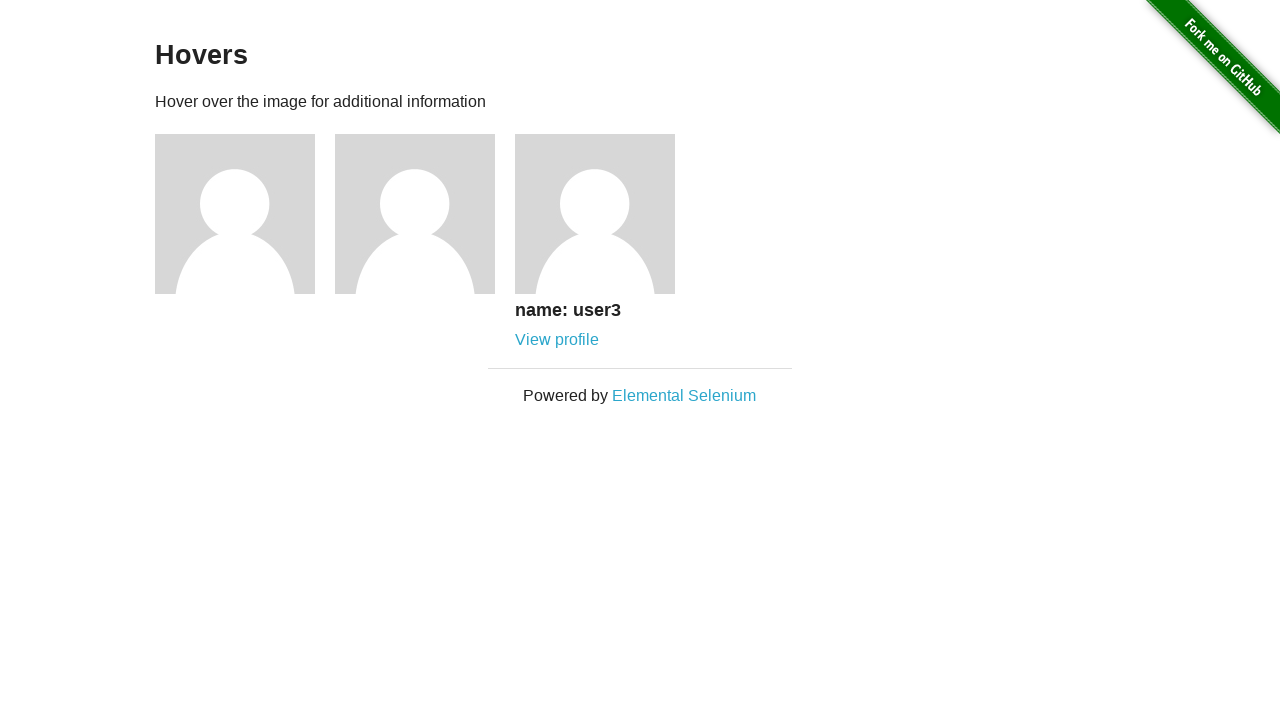